Tests dropdown selection functionality by selecting different values from multiple dropdown menus on the page

Starting URL: https://practice.expandtesting.com/dropdown

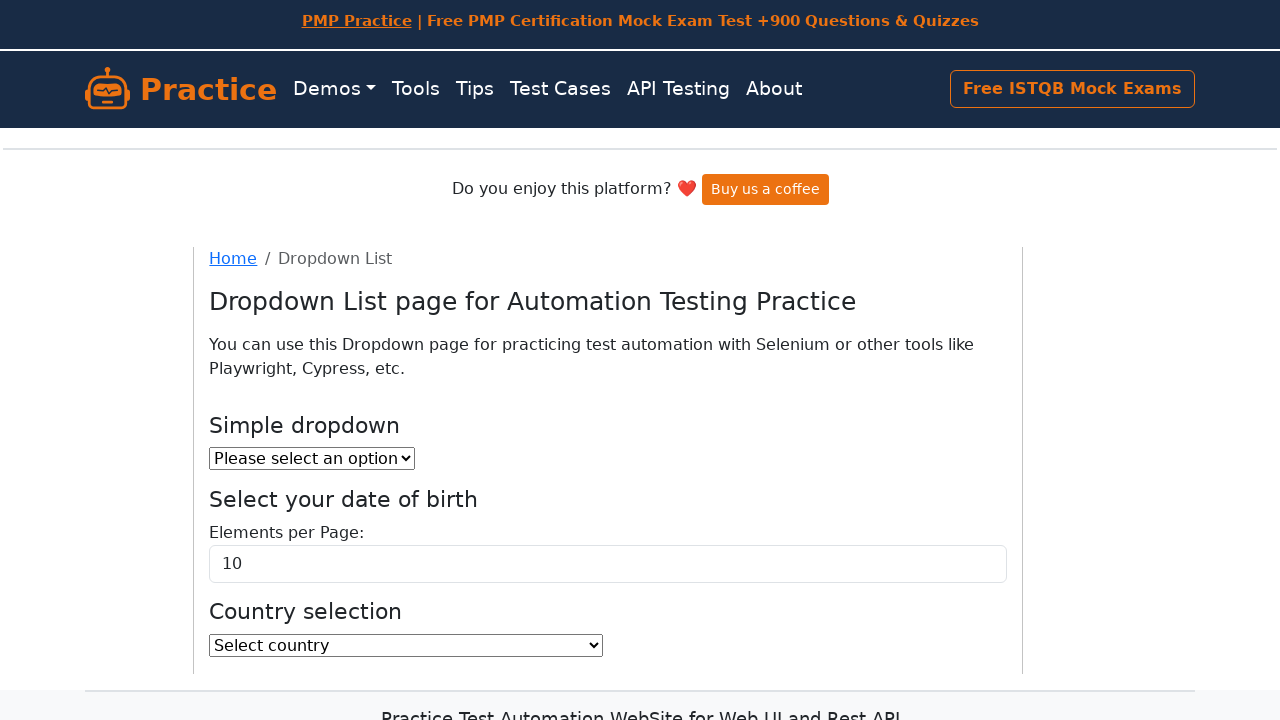

Selected value '2' from simple dropdown on #dropdown
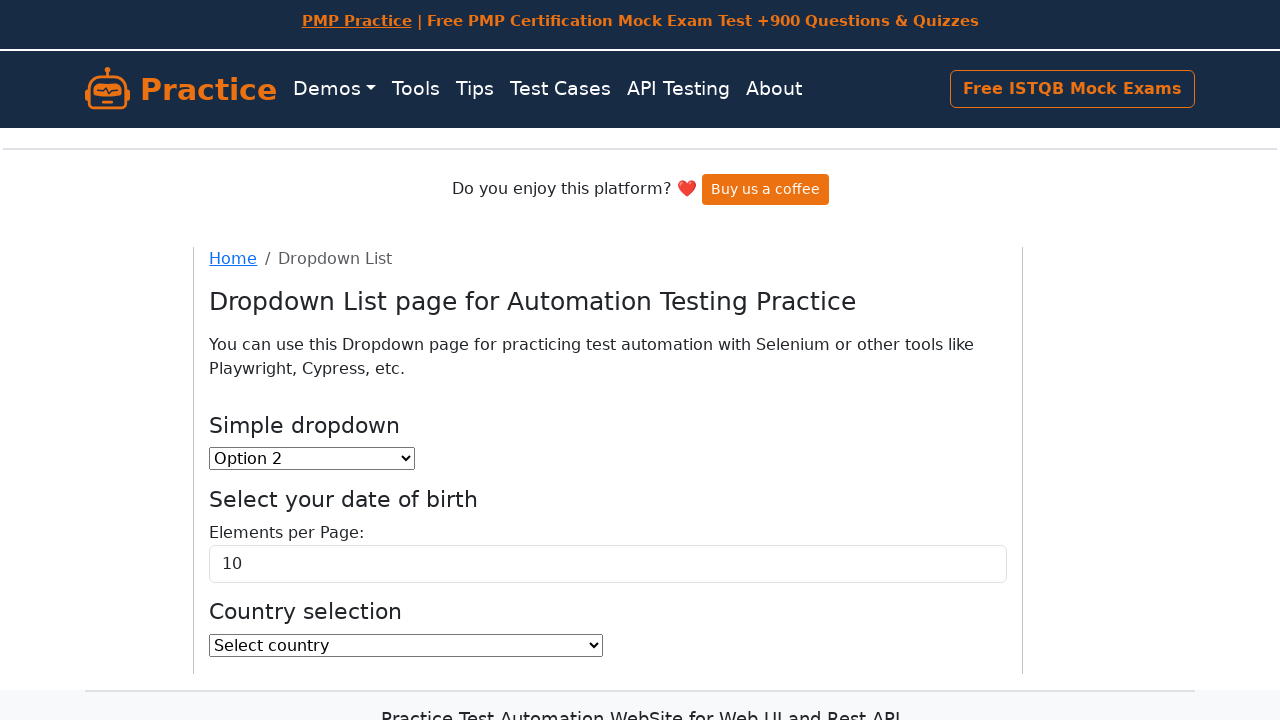

Selected '20' from elements per page dropdown by visible text on #elementsPerPageSelect
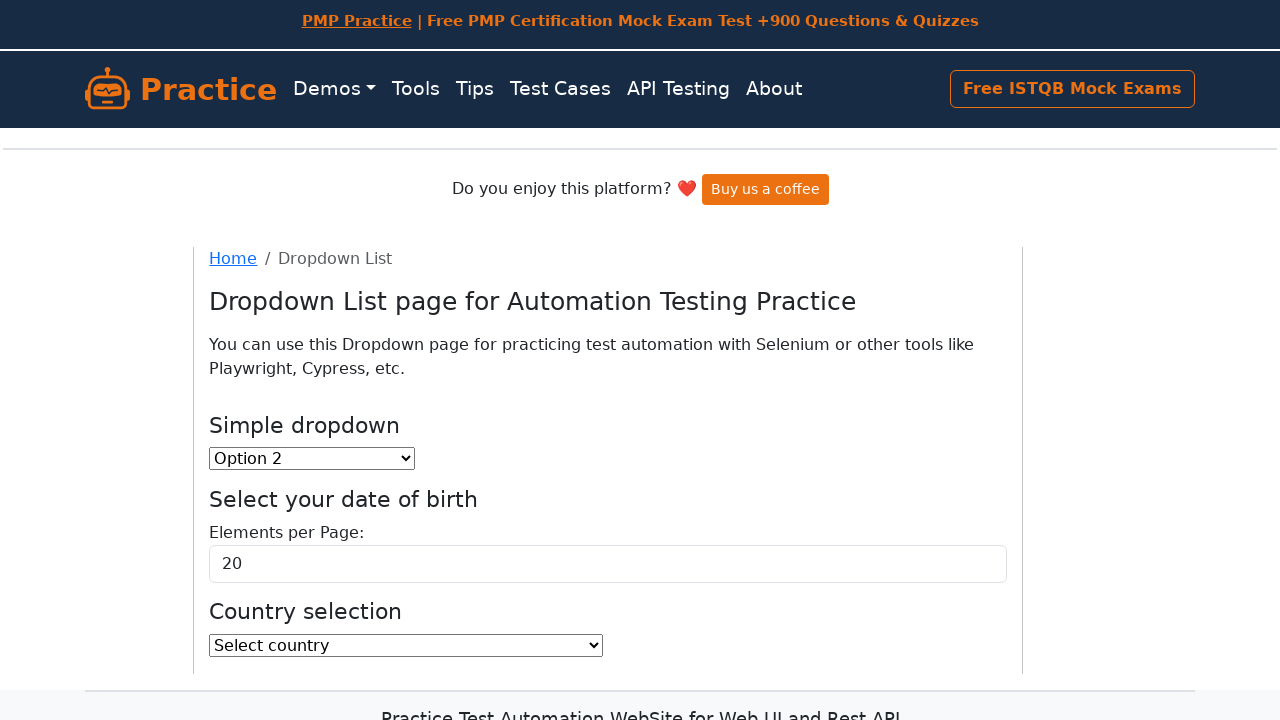

Selected country 'IN' (India) from country dropdown on #country
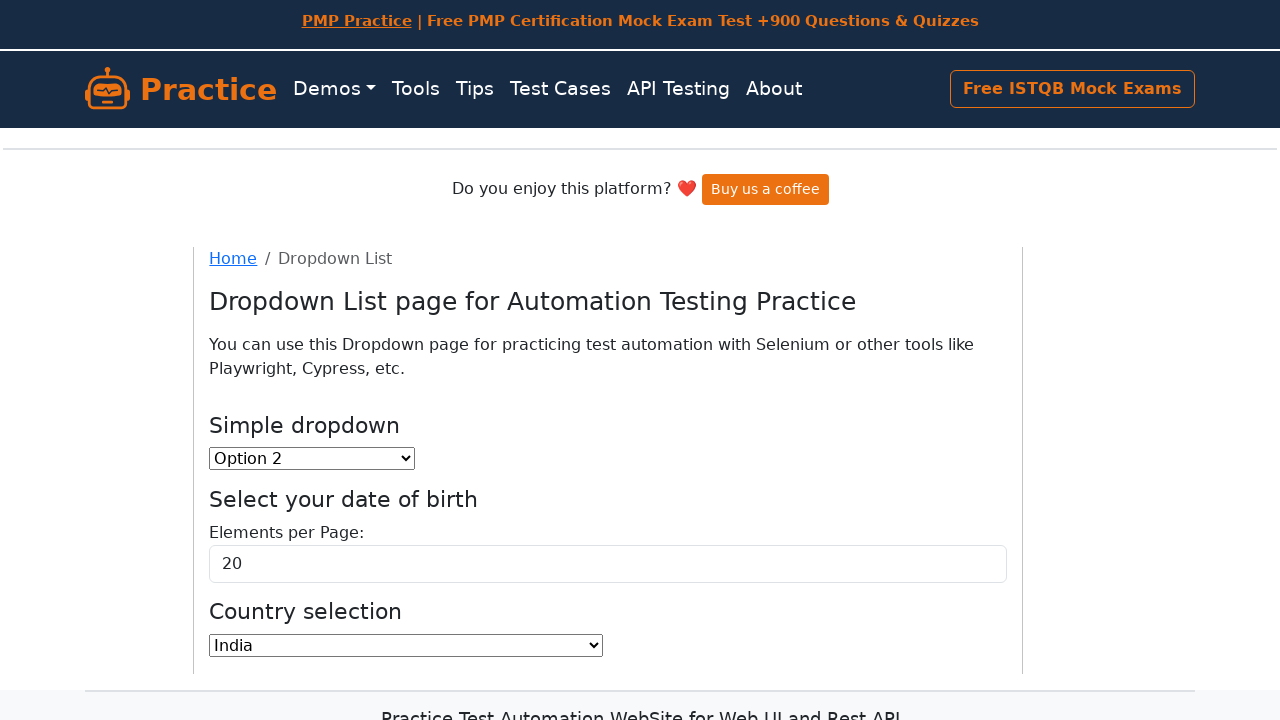

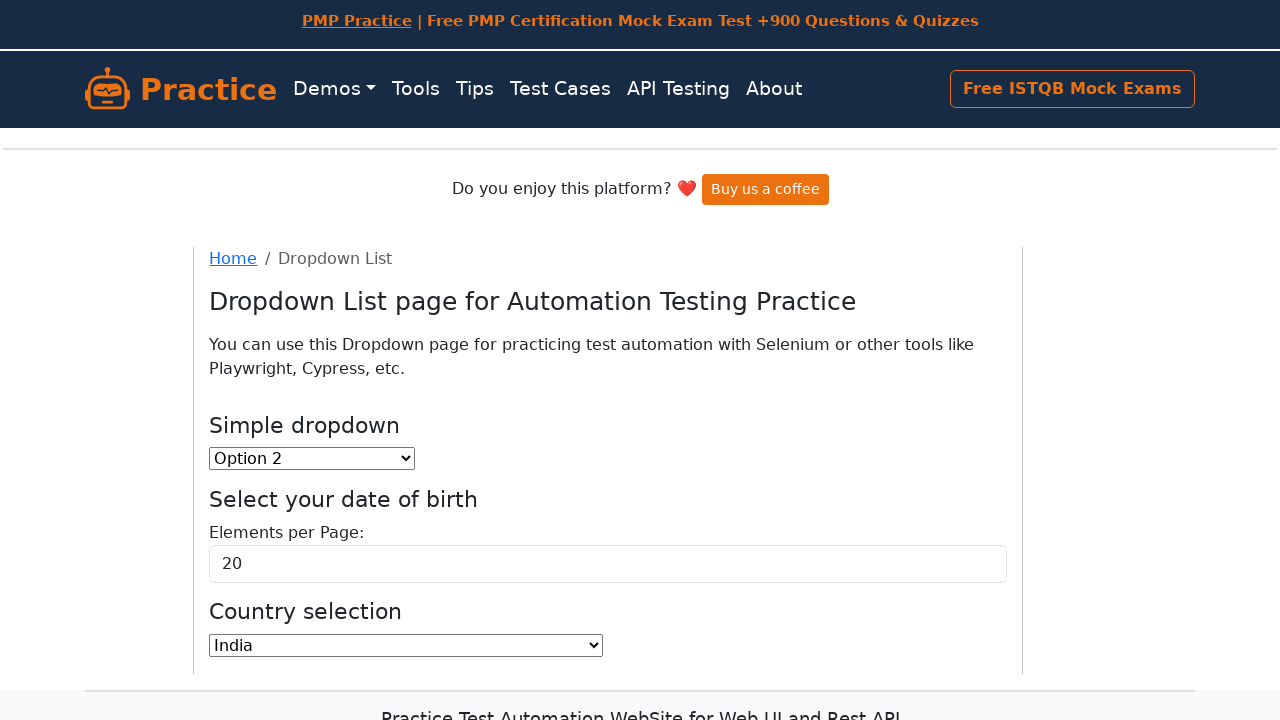